Tests form submission with no data filled, verifying the error message is displayed

Starting URL: https://lm.skillbox.cc/qa_tester/module02/homework1/

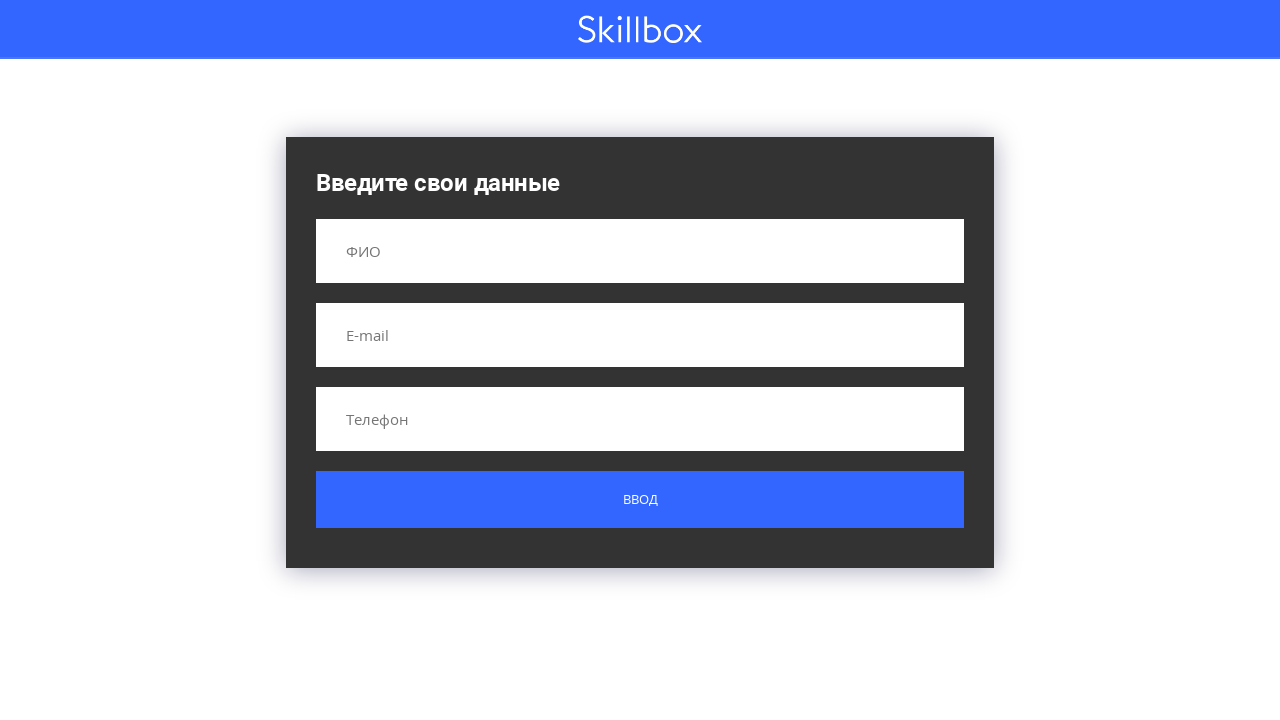

Navigated to form page
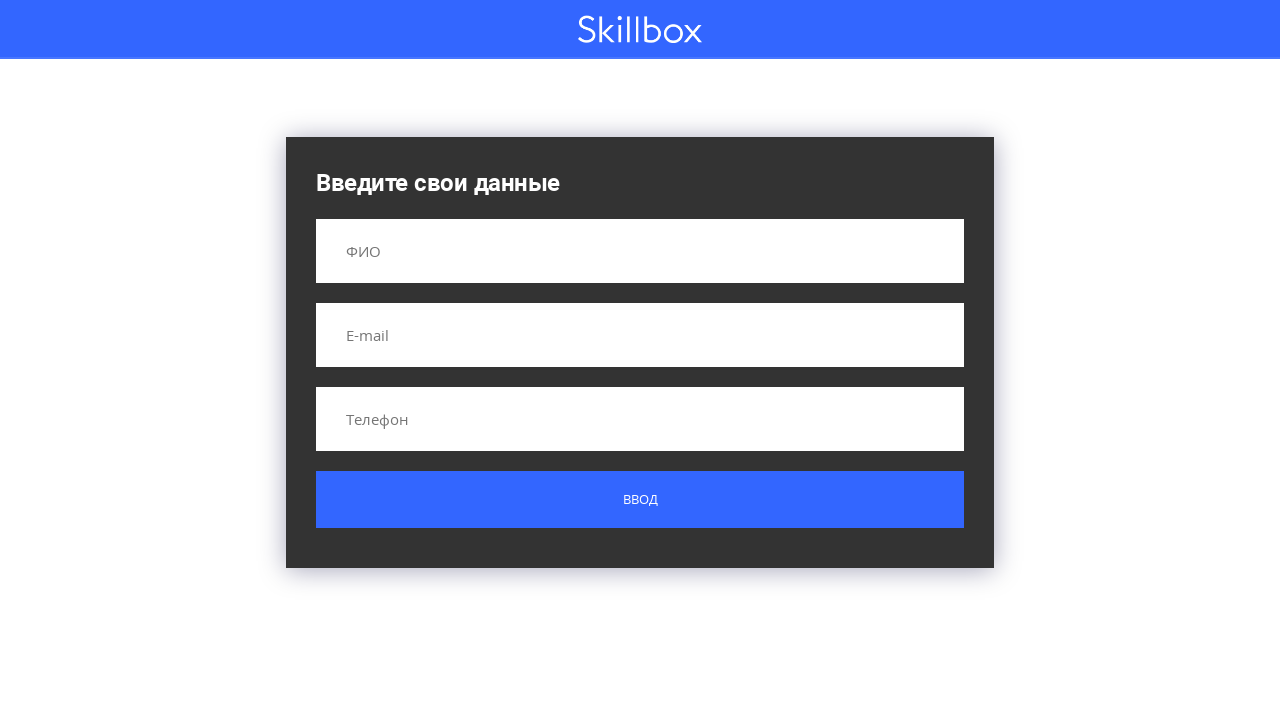

Clicked submit button without filling any form fields at (640, 500) on .custom-form__button
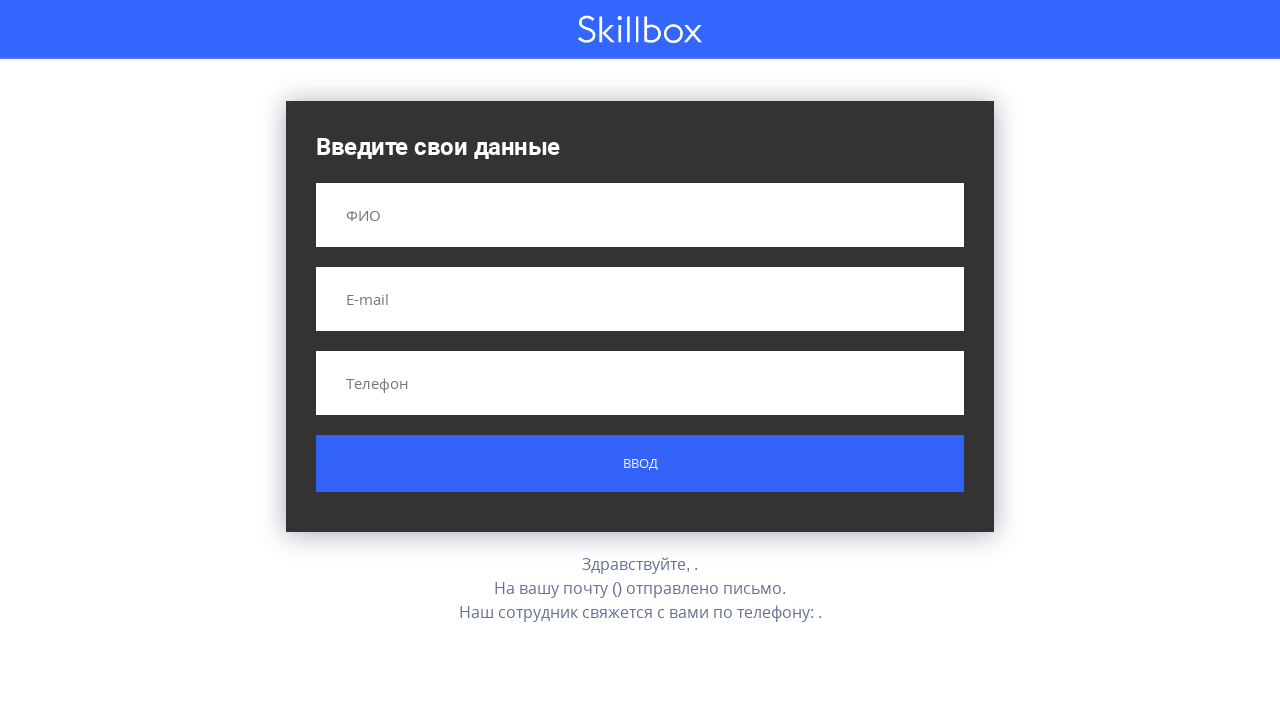

Error message appeared on the page
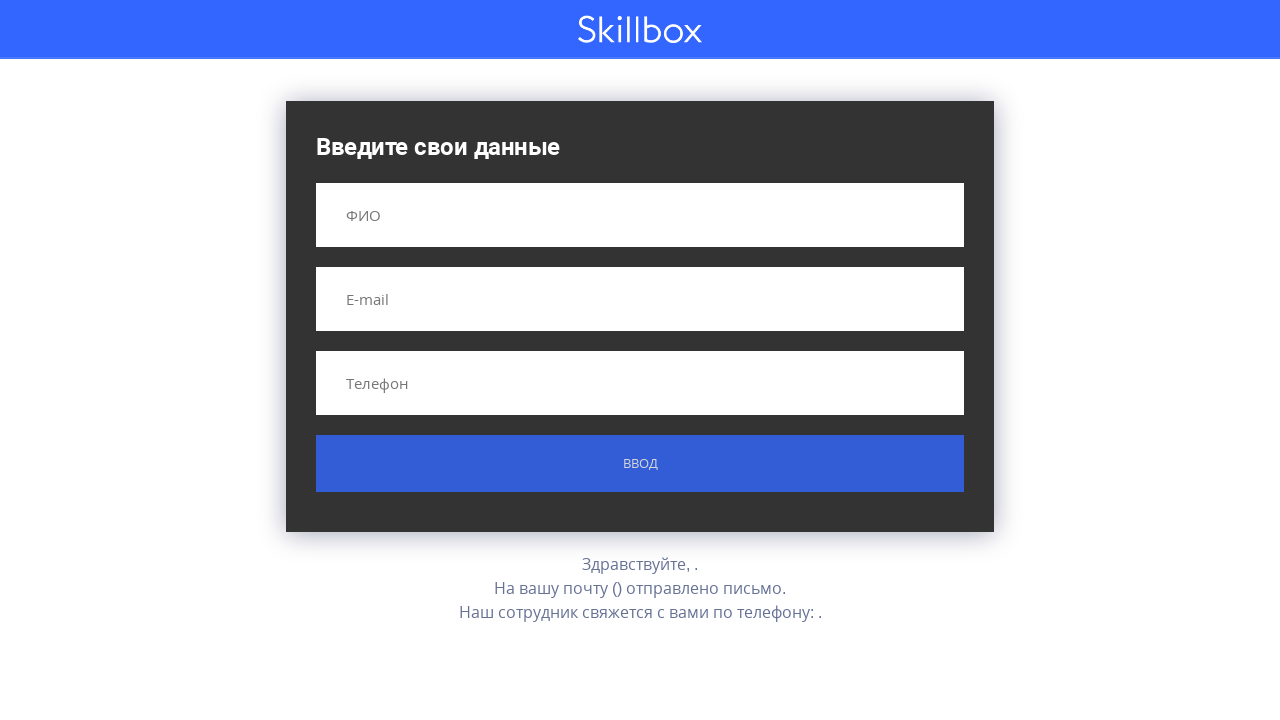

Verified error message is visible
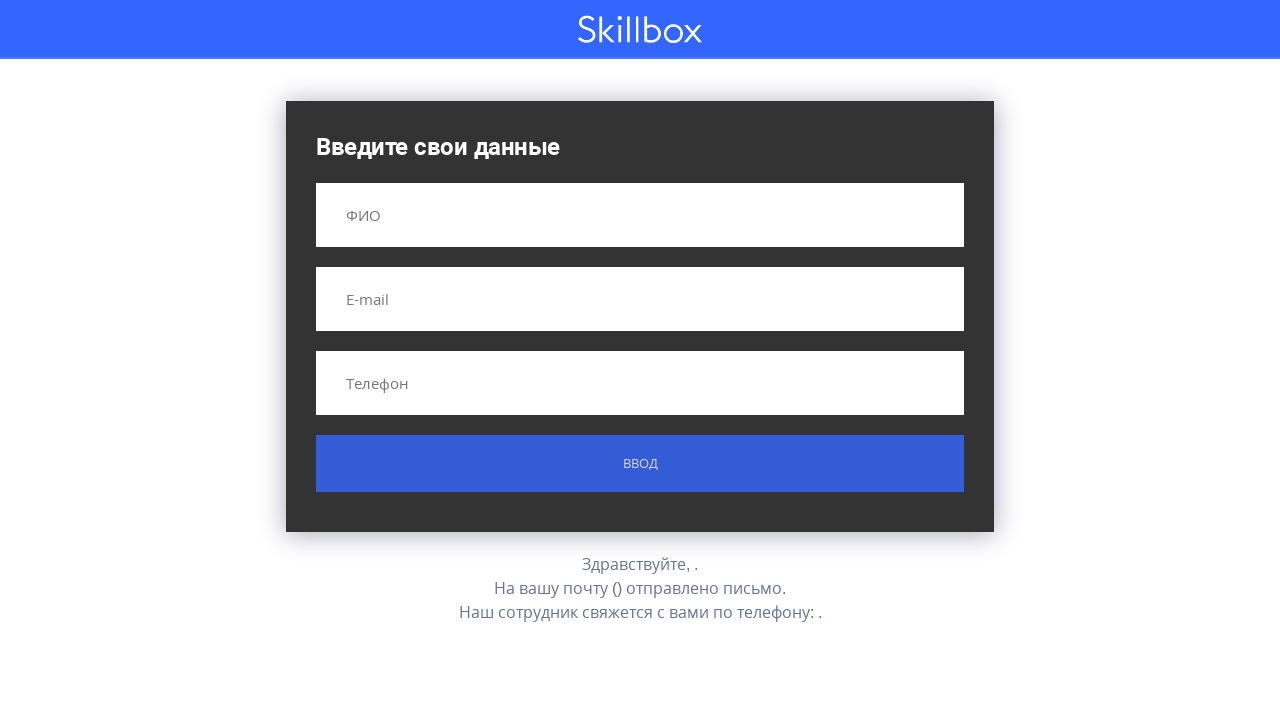

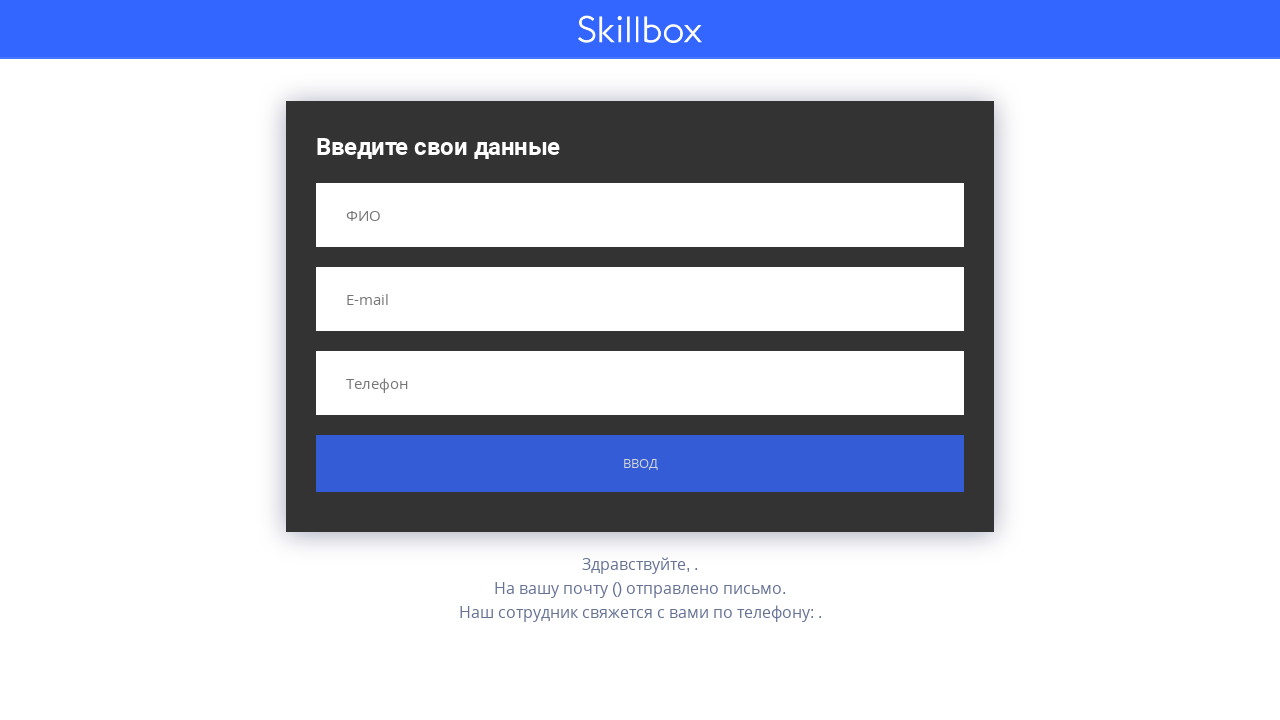